Tests selecting the Male gender radio button in a registration form

Starting URL: http://demo.automationtesting.in/Register.html

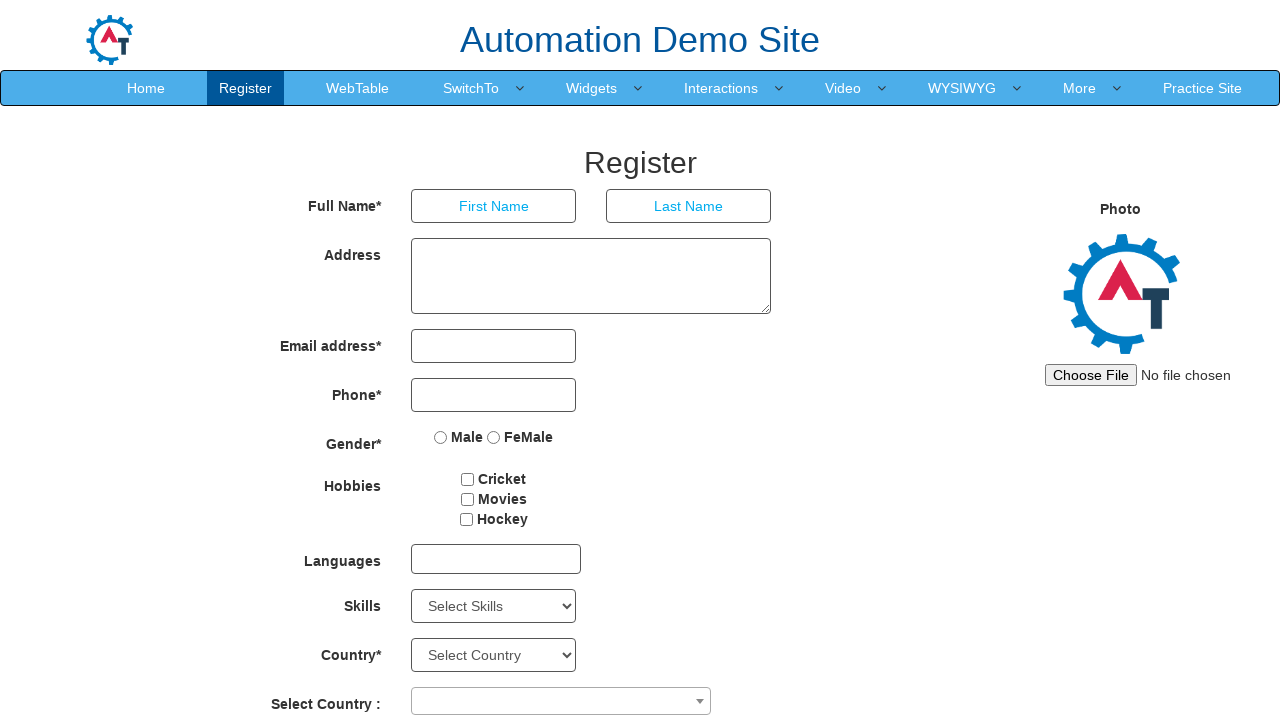

Clicked Male gender radio button in registration form at (441, 437) on input[value='Male']
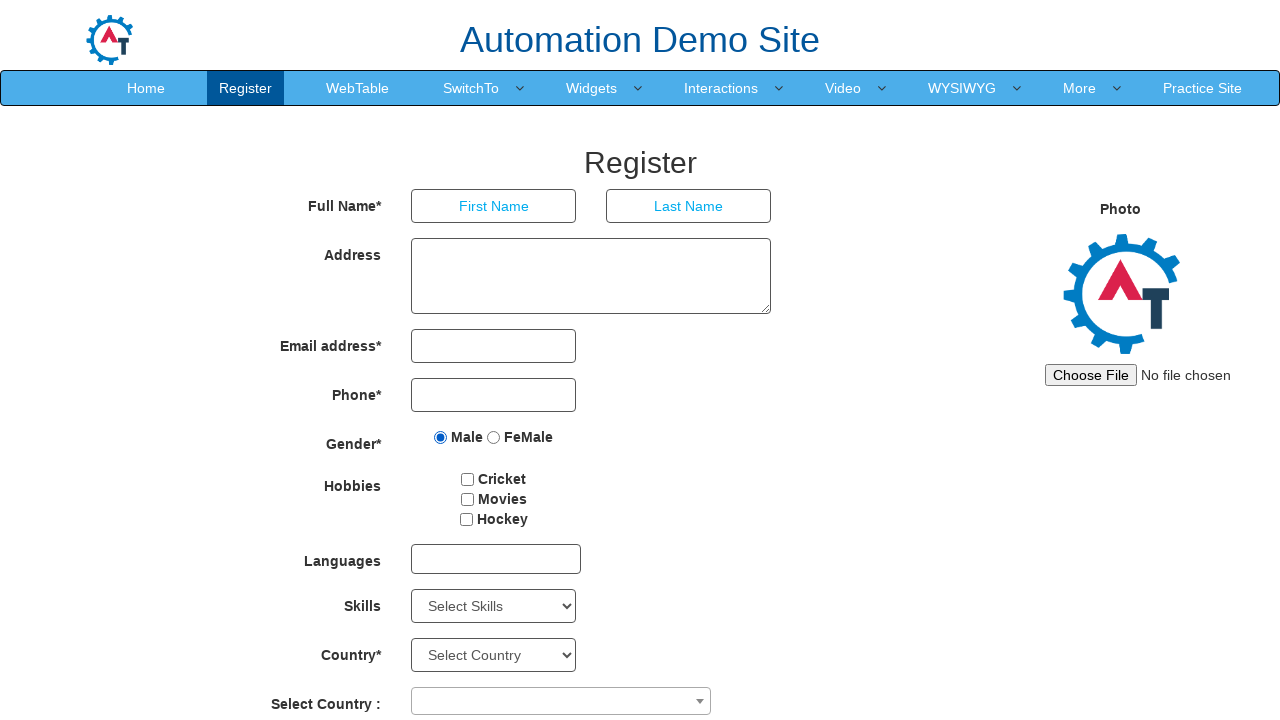

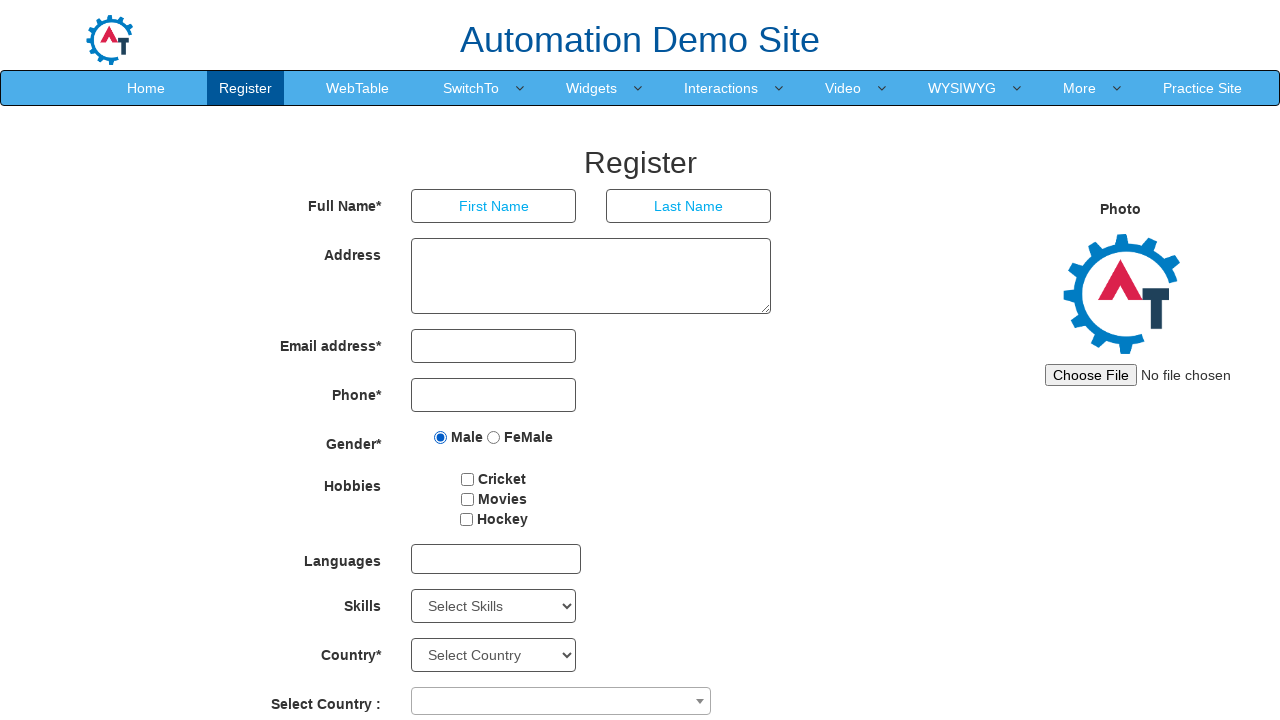